Navigates to the DemoQA tooltips page and takes a screenshot

Starting URL: https://demoqa.com/tool-tips

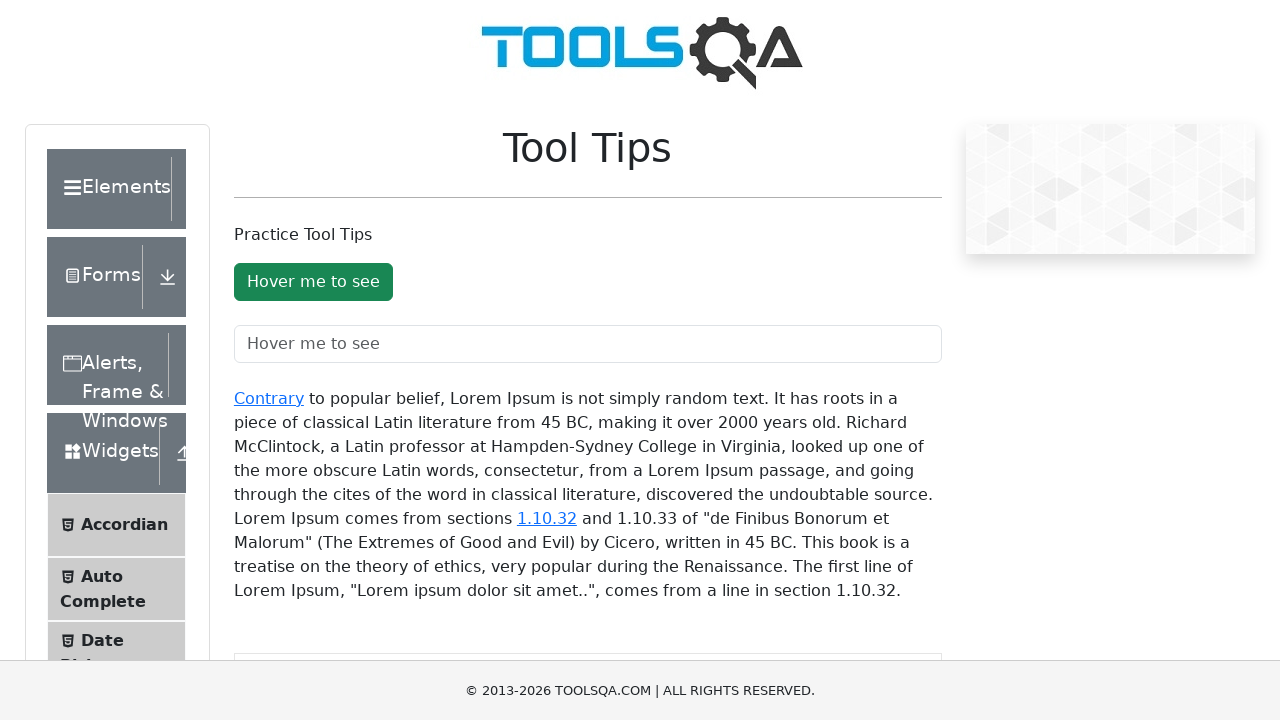

Took screenshot of the DemoQA tooltips page
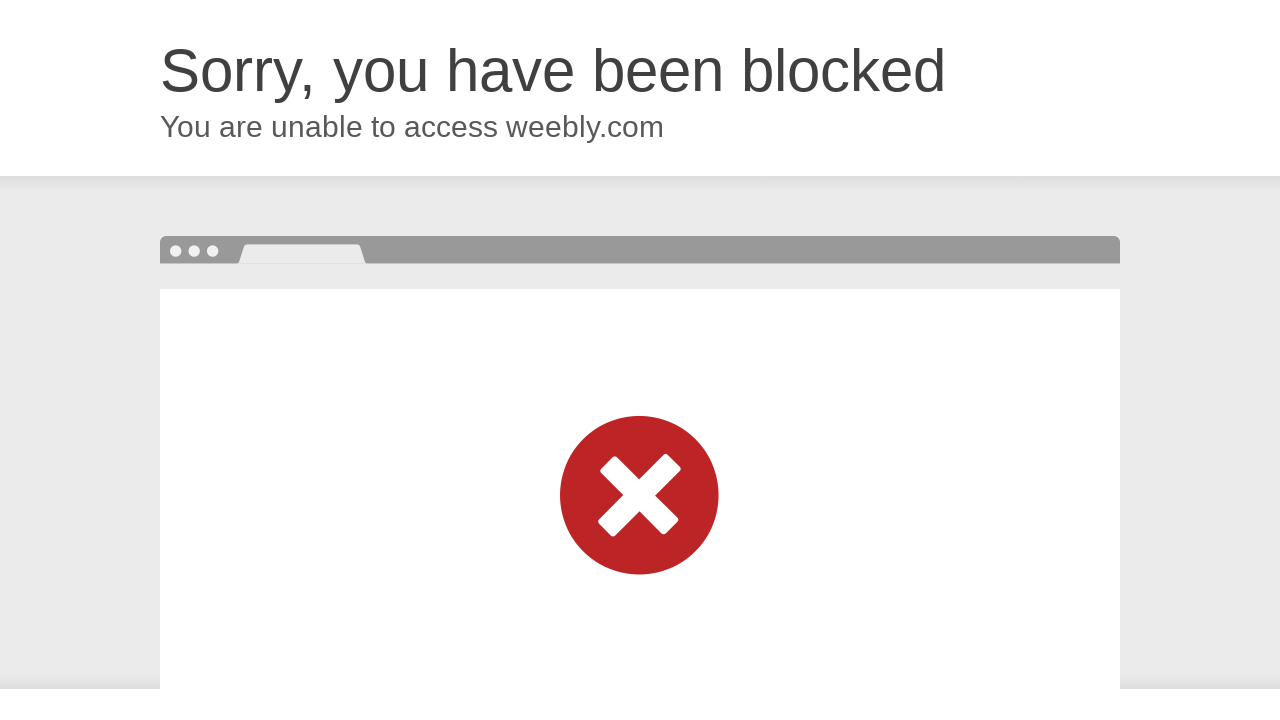

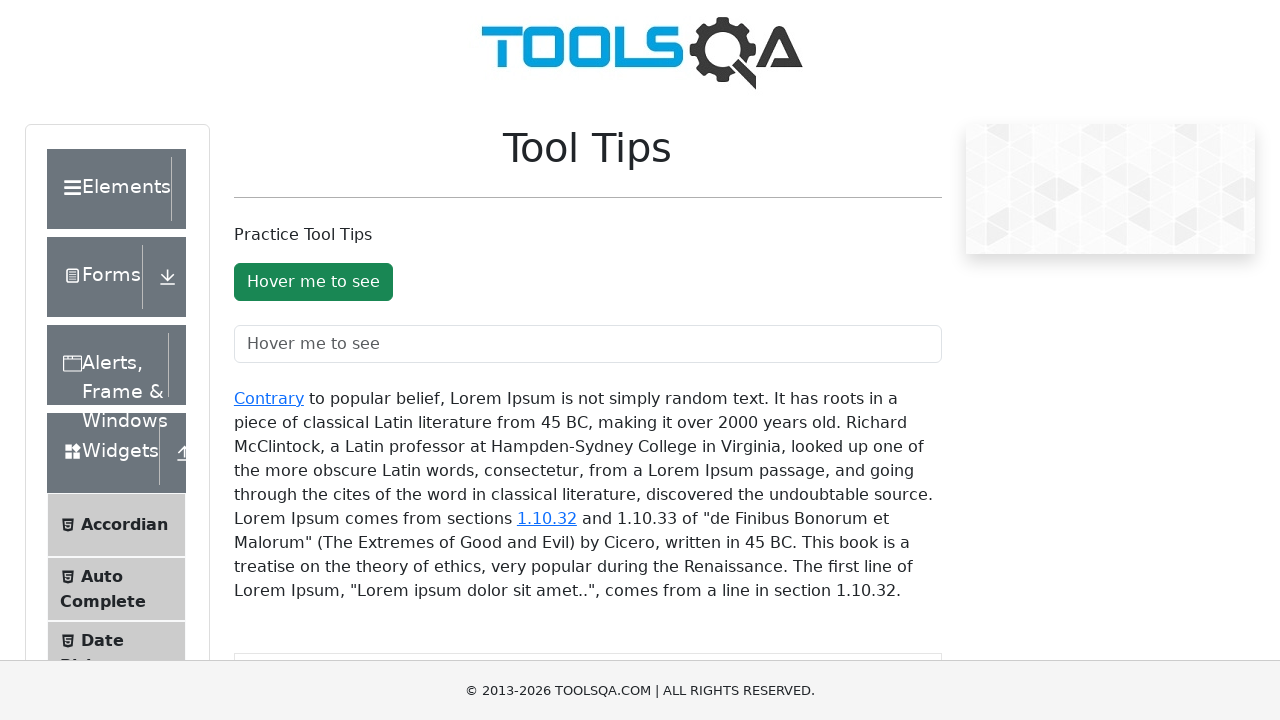